Verifies the site is responsive and loads correctly on a mobile viewport (iPhone 8 - 375x667)

Starting URL: https://automationintesting.online/

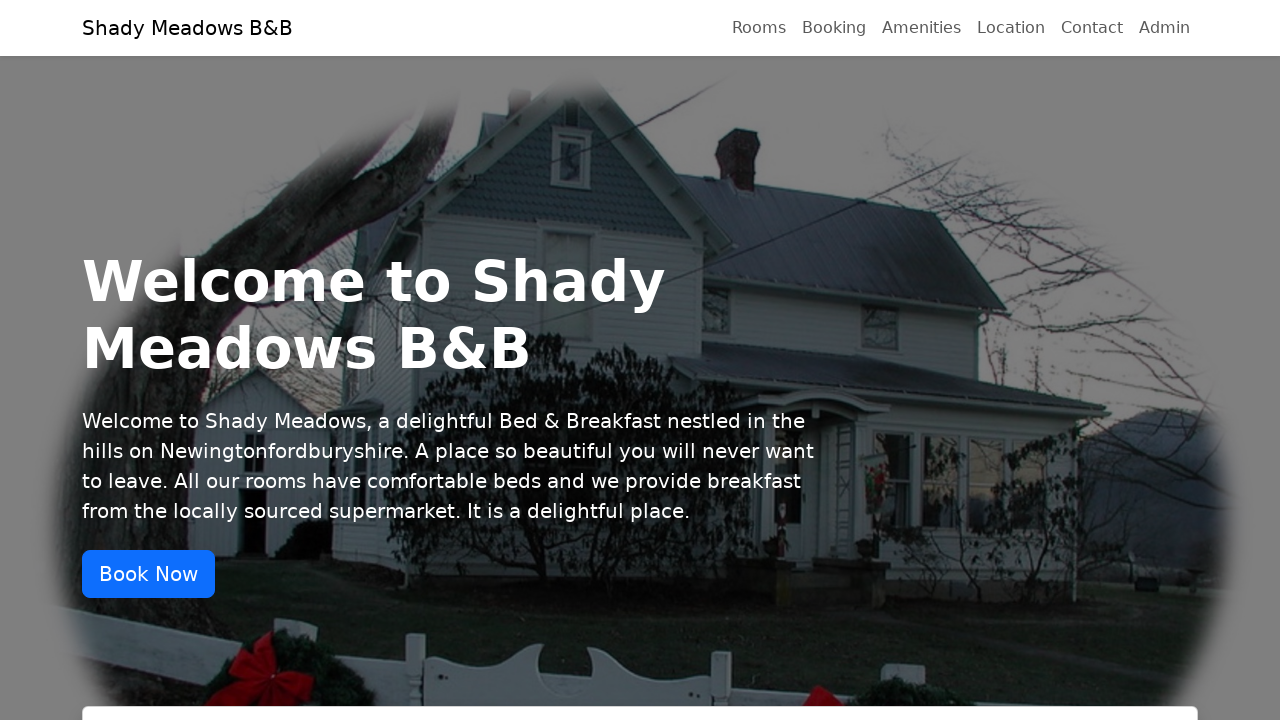

Set viewport to iPhone 8 dimensions (375x667)
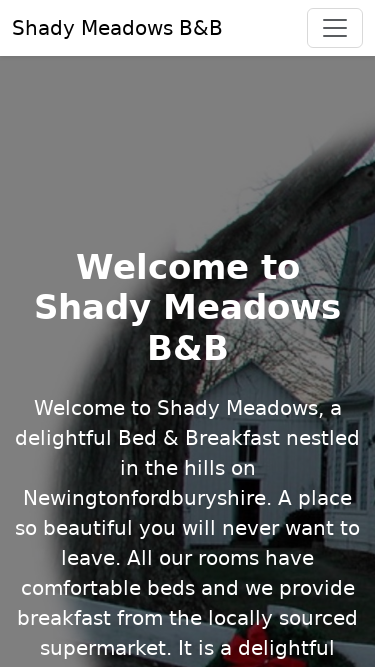

Page DOM content loaded on mobile viewport
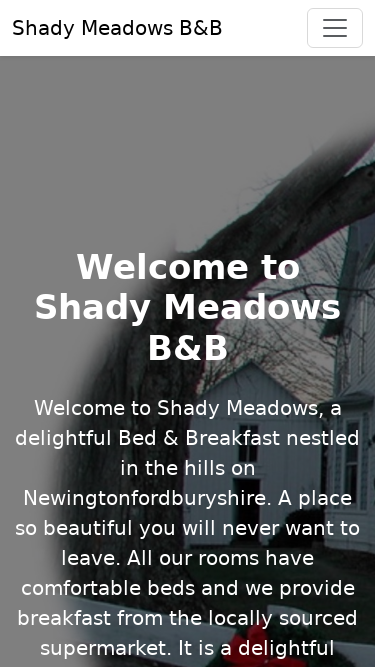

Body element is visible and page is responsive on mobile
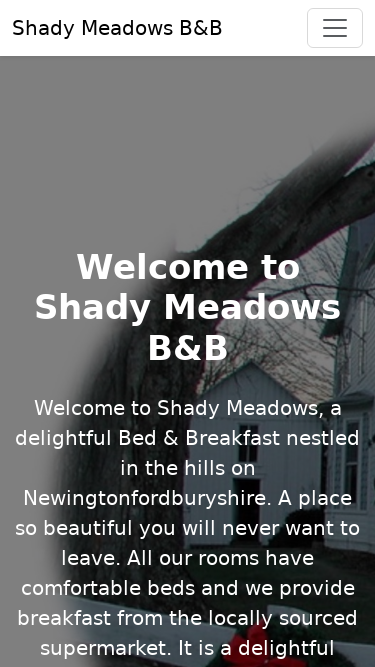

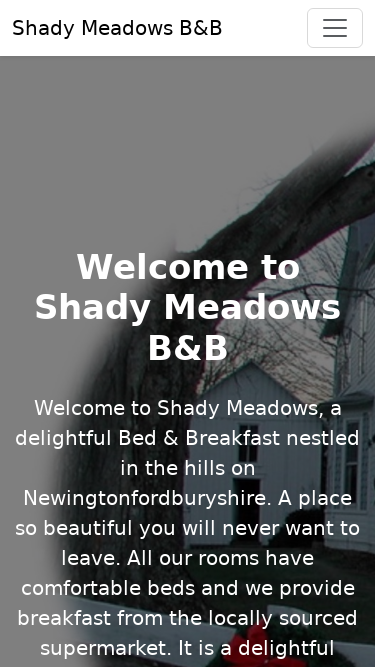